Tests a Personnel Notes application by navigating to the notes page, adding 10 notes with titles and content, then searching for a specific note by title to verify it appears.

Starting URL: https://material.playwrightvn.com/

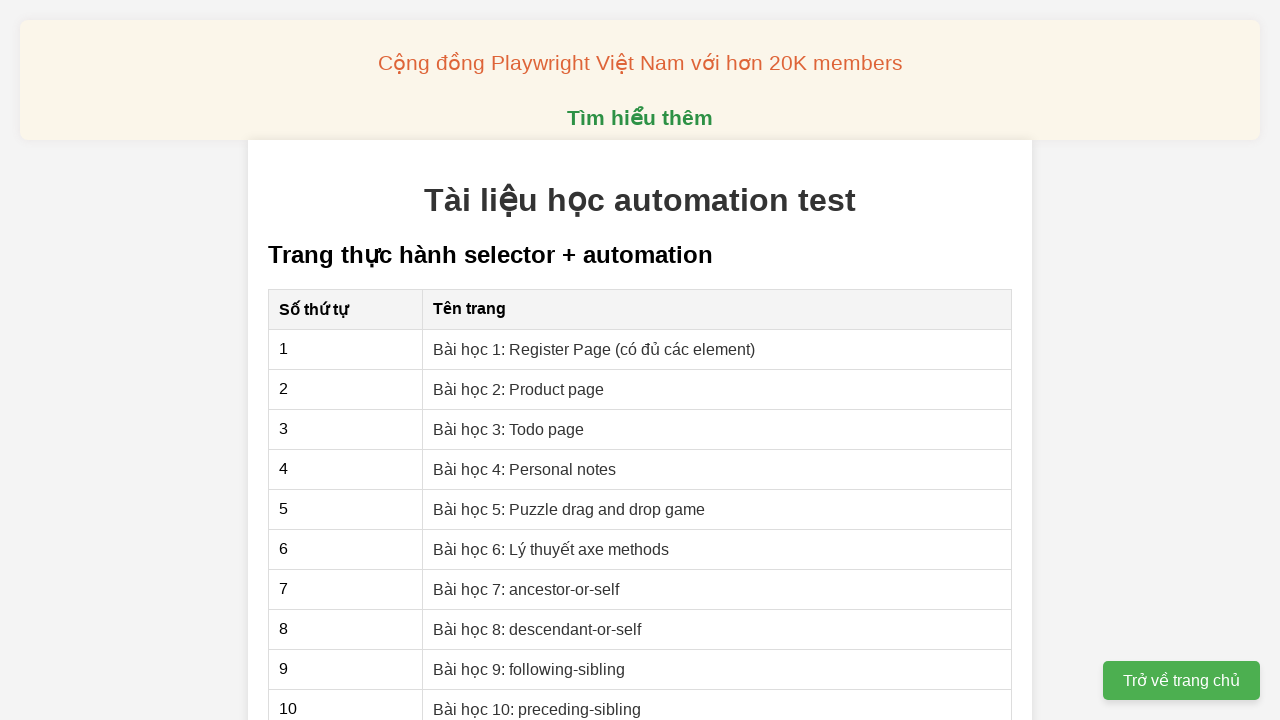

Clicked on lesson 4 link (Personnel Notes page) at (525, 469) on xpath=//a[@href='04-xpath-personal-notes.html']
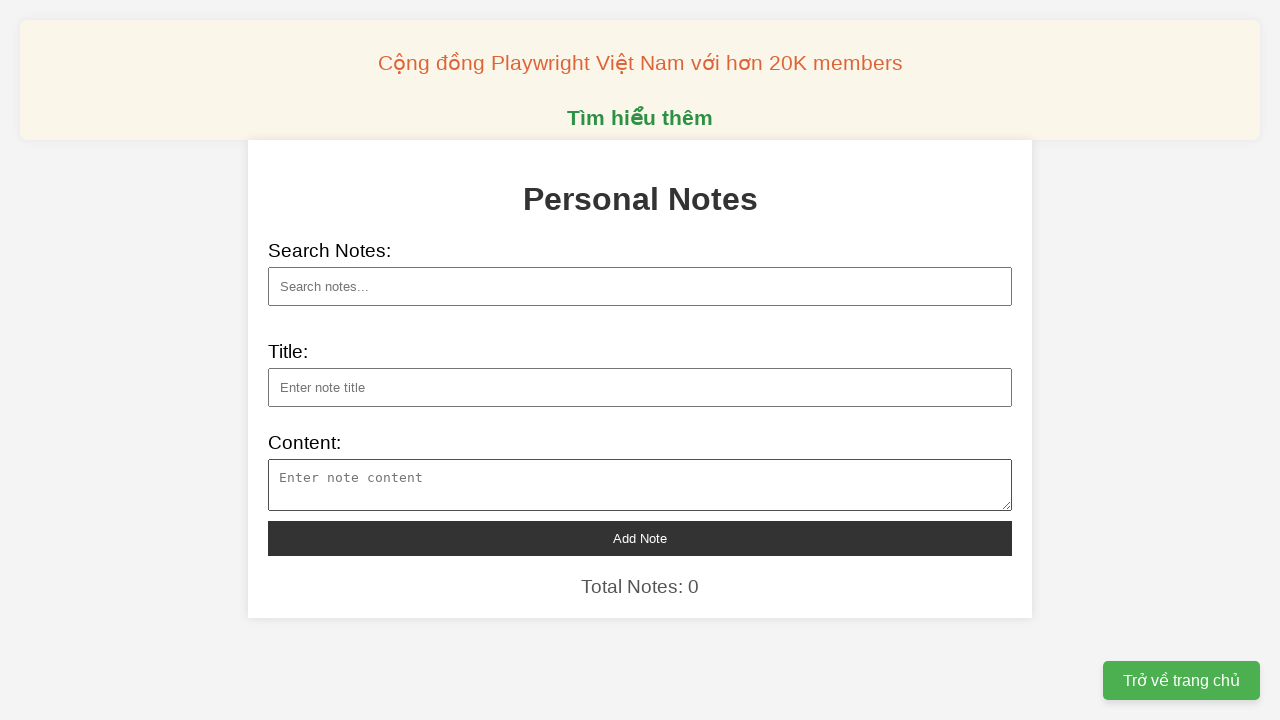

Filled note title: Quá trình lấy lại màu sắc cho đội quân đất nung bất tử on xpath=//input[@id='note-title']
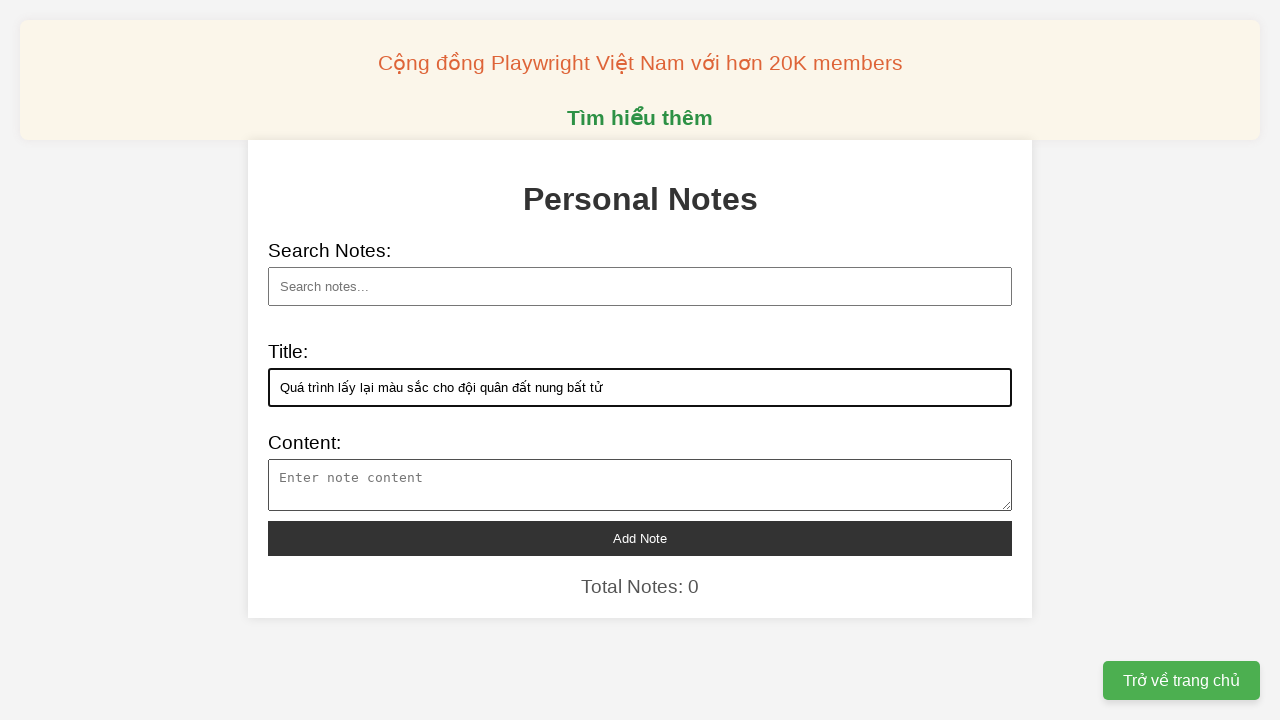

Filled note content on xpath=//textarea[@id='note-content']
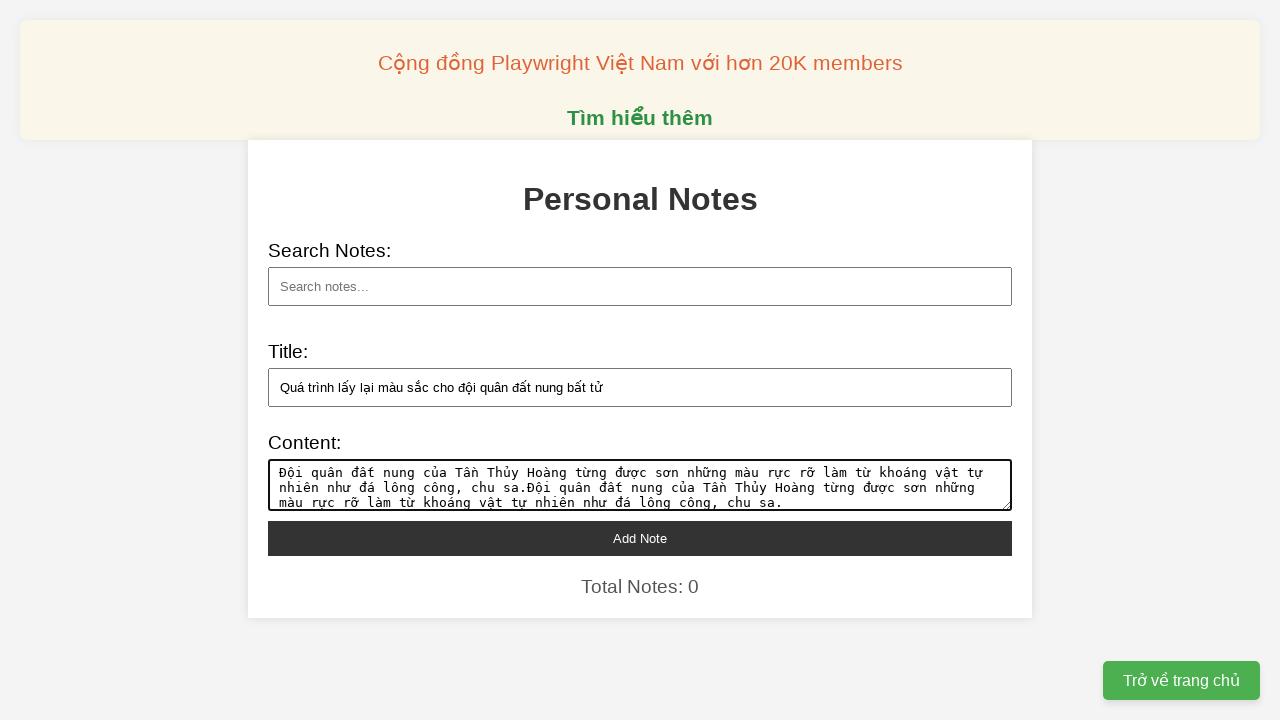

Clicked add note button at (640, 538) on xpath=//button[@id='add-note']
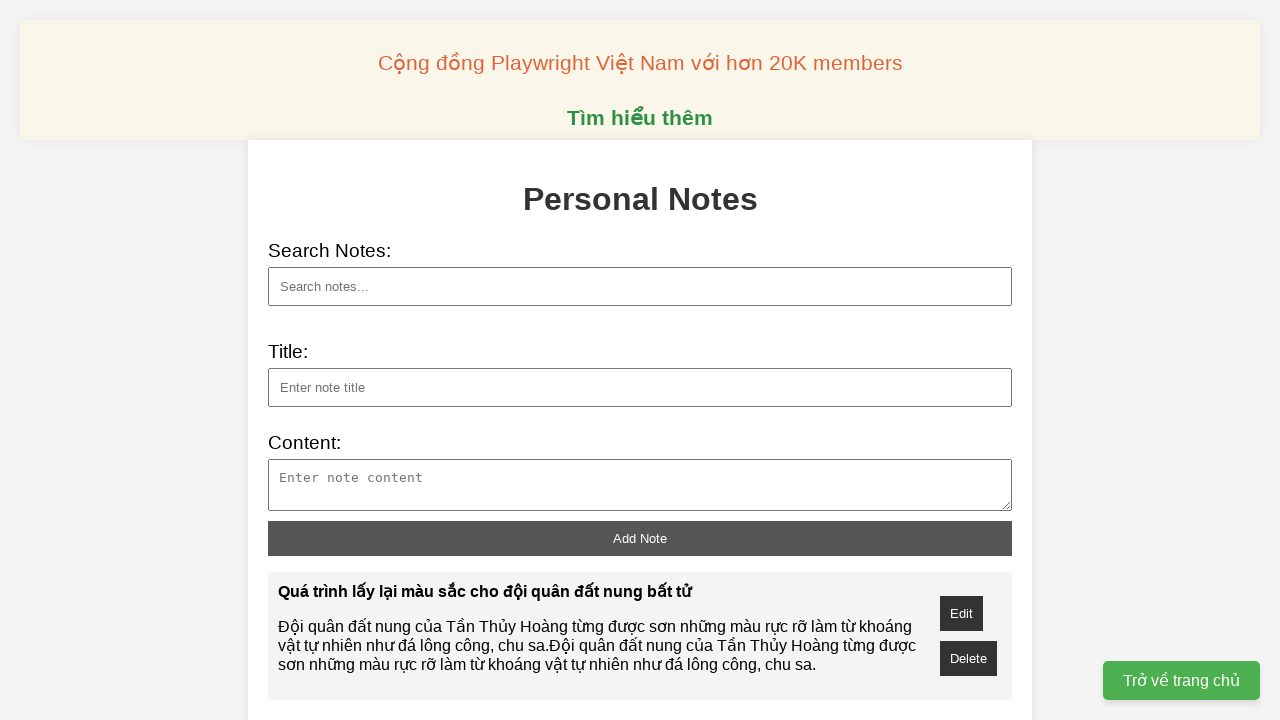

Filled note title: Đàn sư tử níu chân quật ngã hươu cao cổ on xpath=//input[@id='note-title']
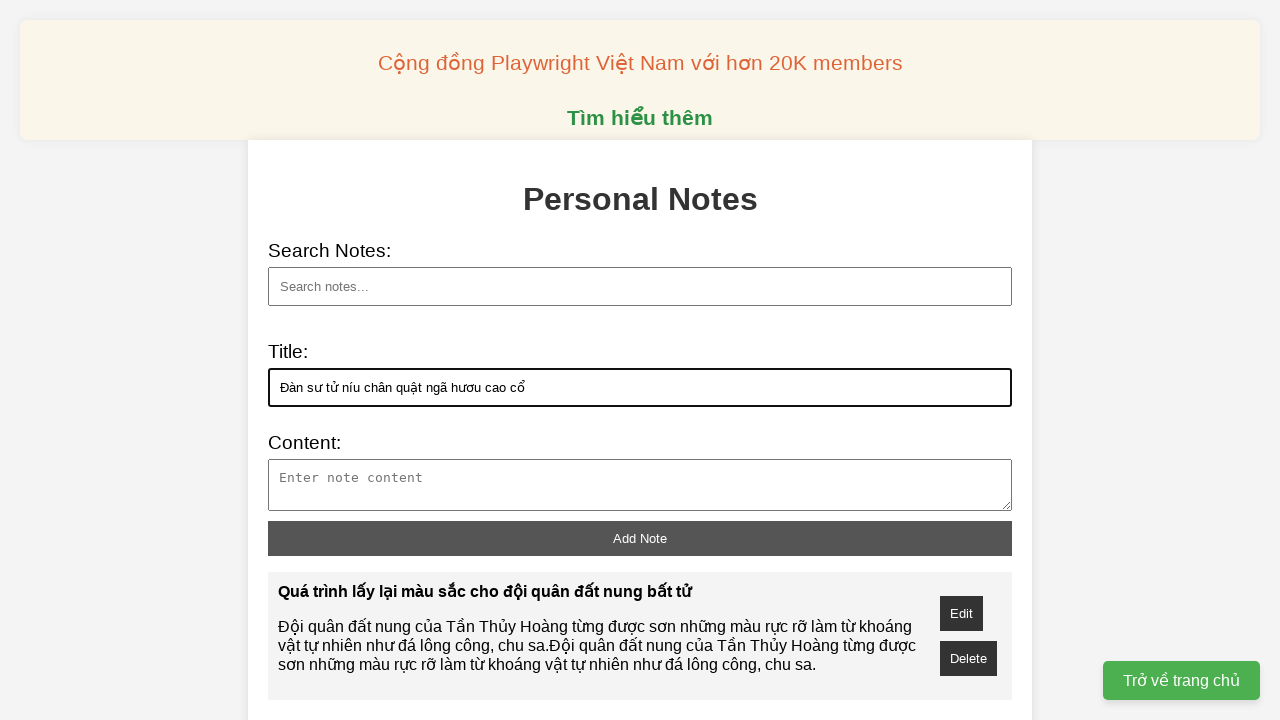

Filled note content on xpath=//textarea[@id='note-content']
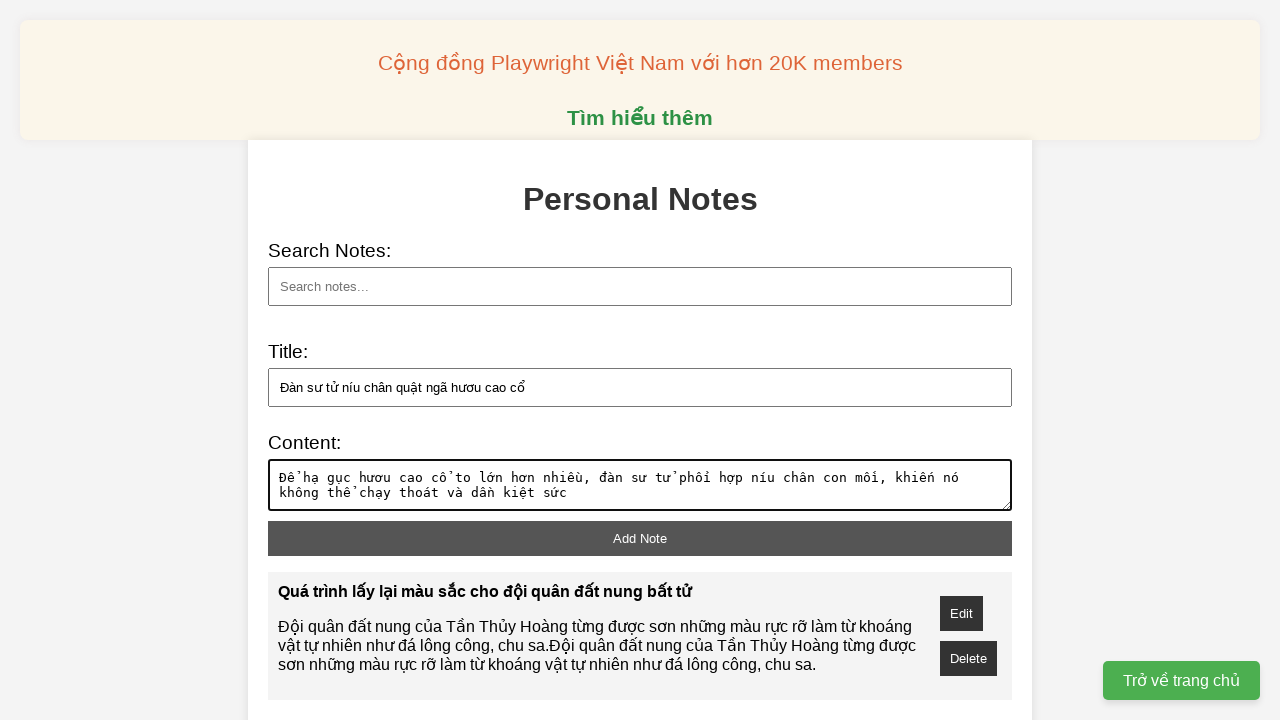

Clicked add note button at (640, 538) on xpath=//button[@id='add-note']
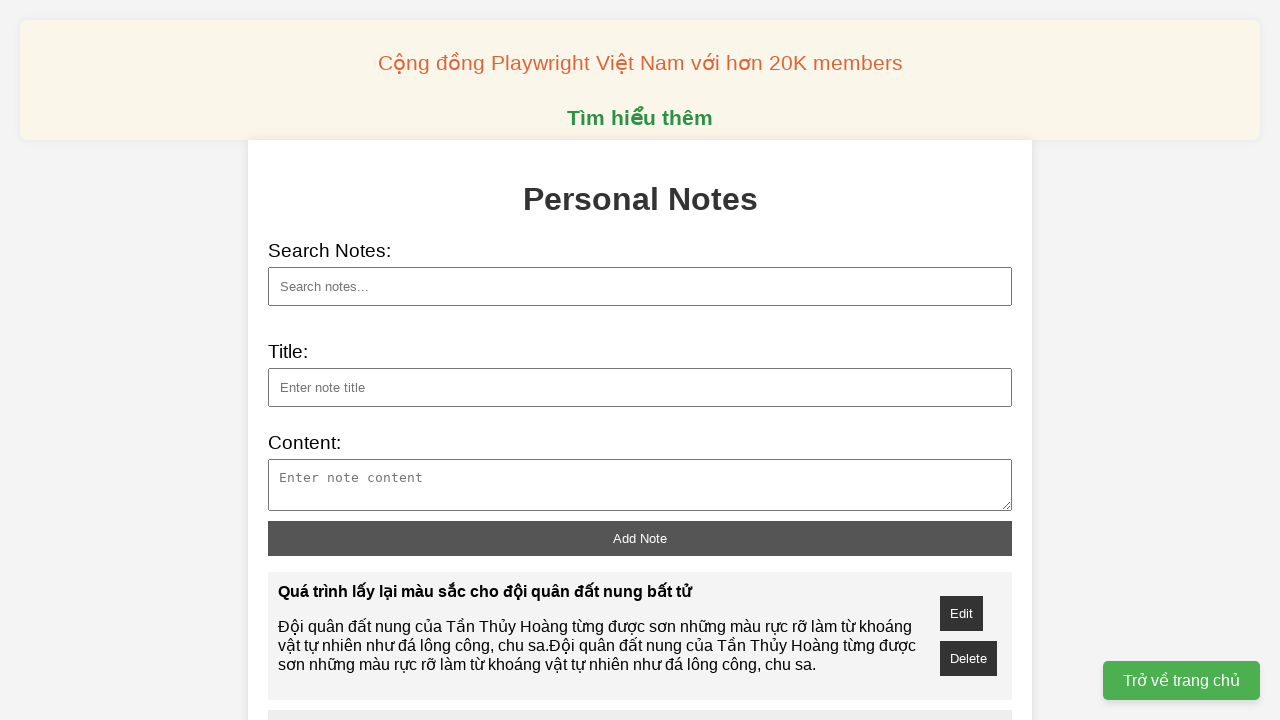

Filled note title: Đàn Máy bay vũ trụ tối mật của Mỹ thử nghiệm phanh khí độngsư tử níu chân quật ngã hươu cao cổ on xpath=//input[@id='note-title']
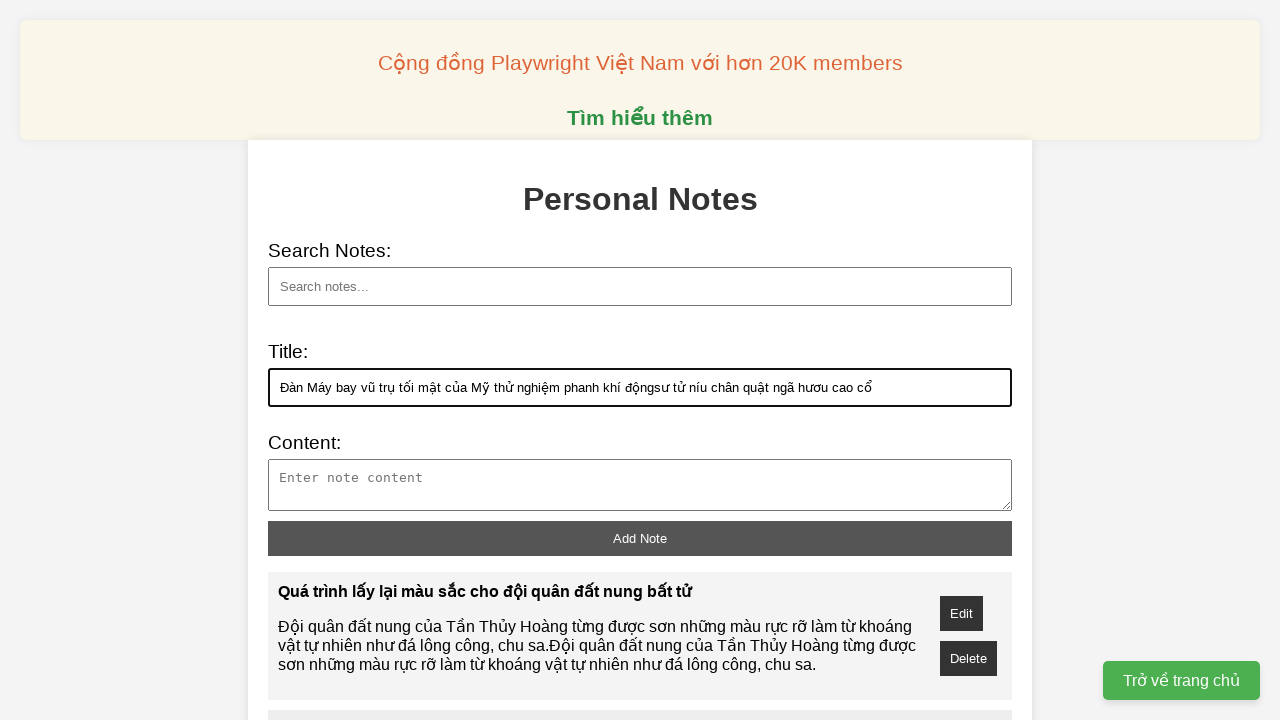

Filled note content on xpath=//textarea[@id='note-content']
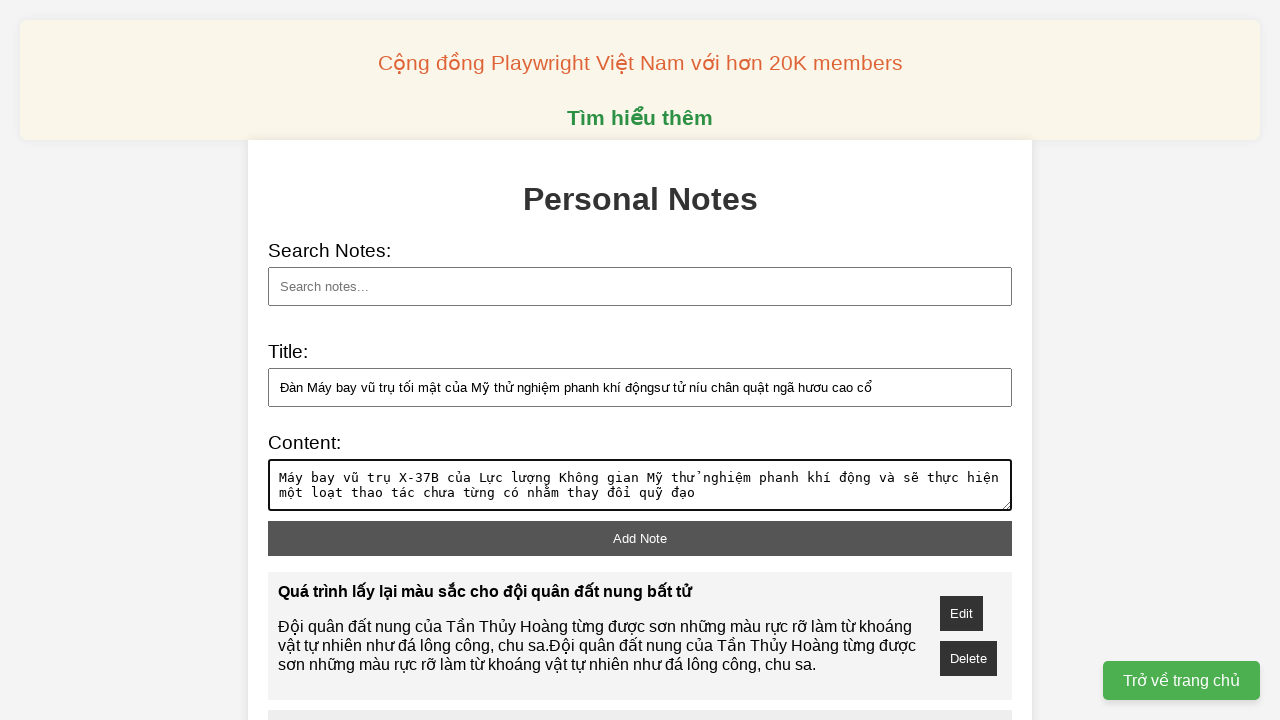

Clicked add note button at (640, 538) on xpath=//button[@id='add-note']
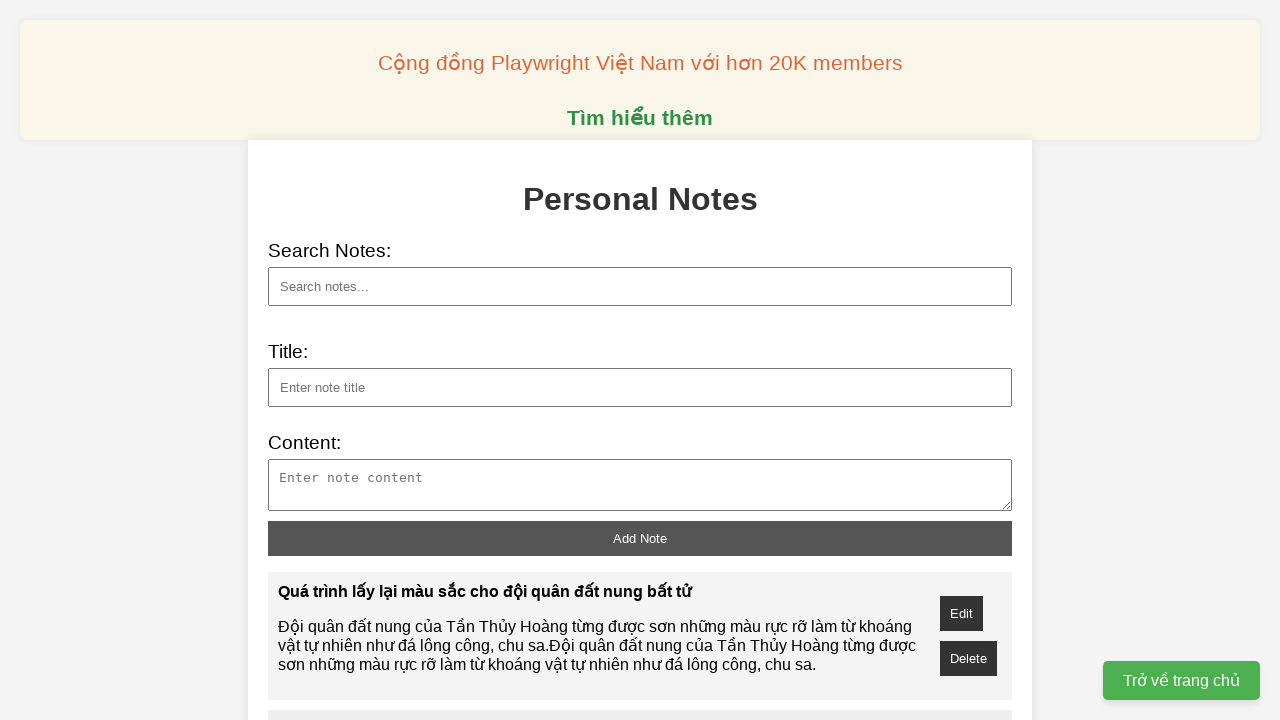

Filled note title: Lý do chỉ vài ngôi nhà trụ vững sau bão có sức gió 225 km/h on xpath=//input[@id='note-title']
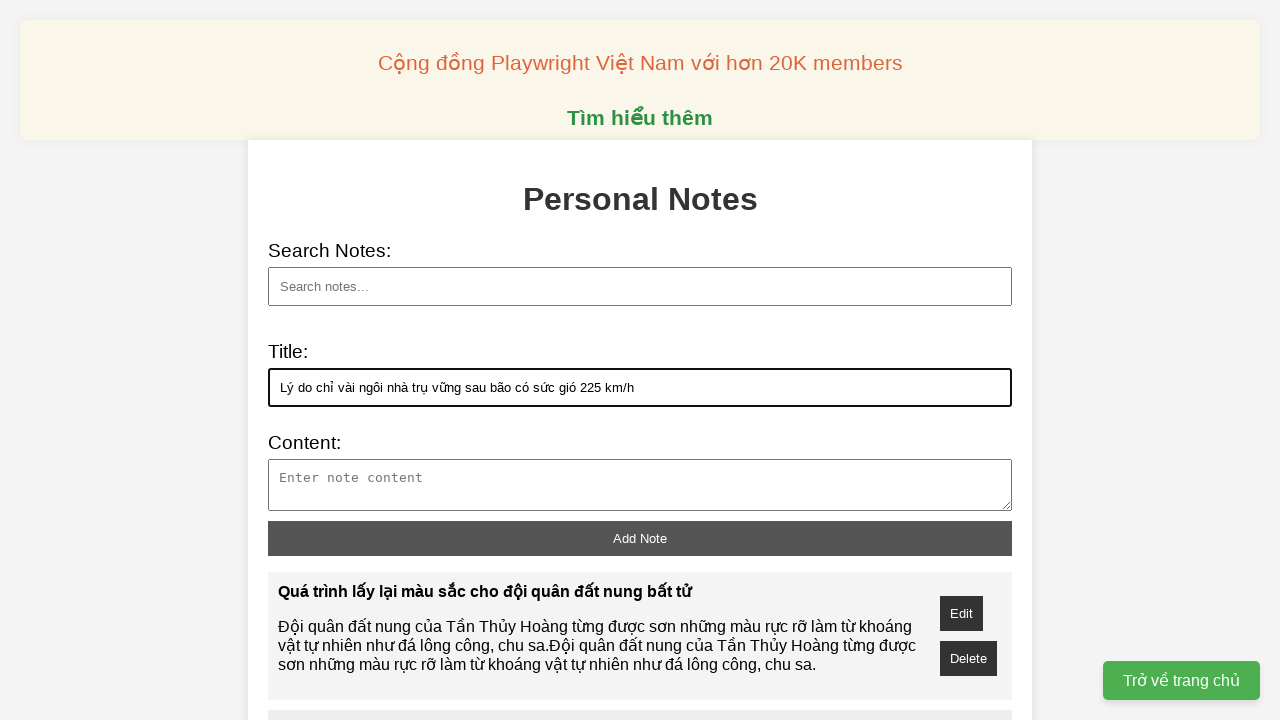

Filled note content on xpath=//textarea[@id='note-content']
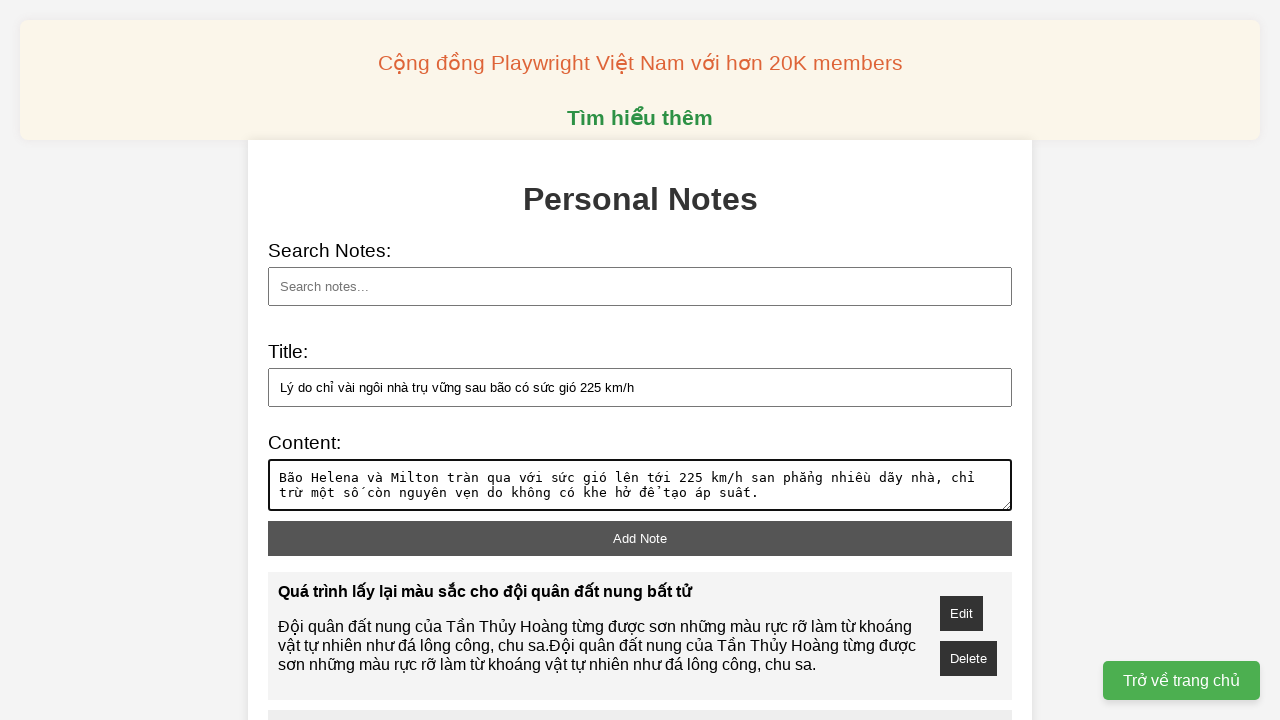

Clicked add note button at (640, 538) on xpath=//button[@id='add-note']
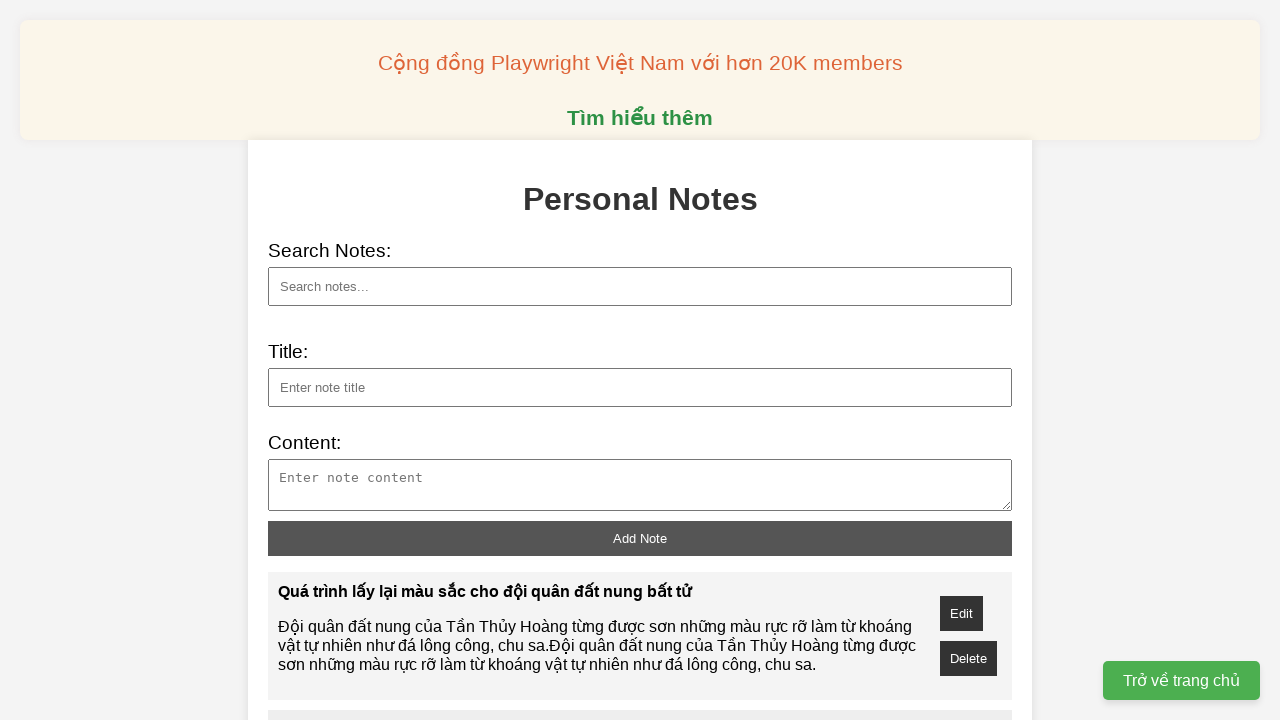

Filled note title: Vệ tinh tái sử dụng đầu tiên của Trung Quốc trở về on xpath=//input[@id='note-title']
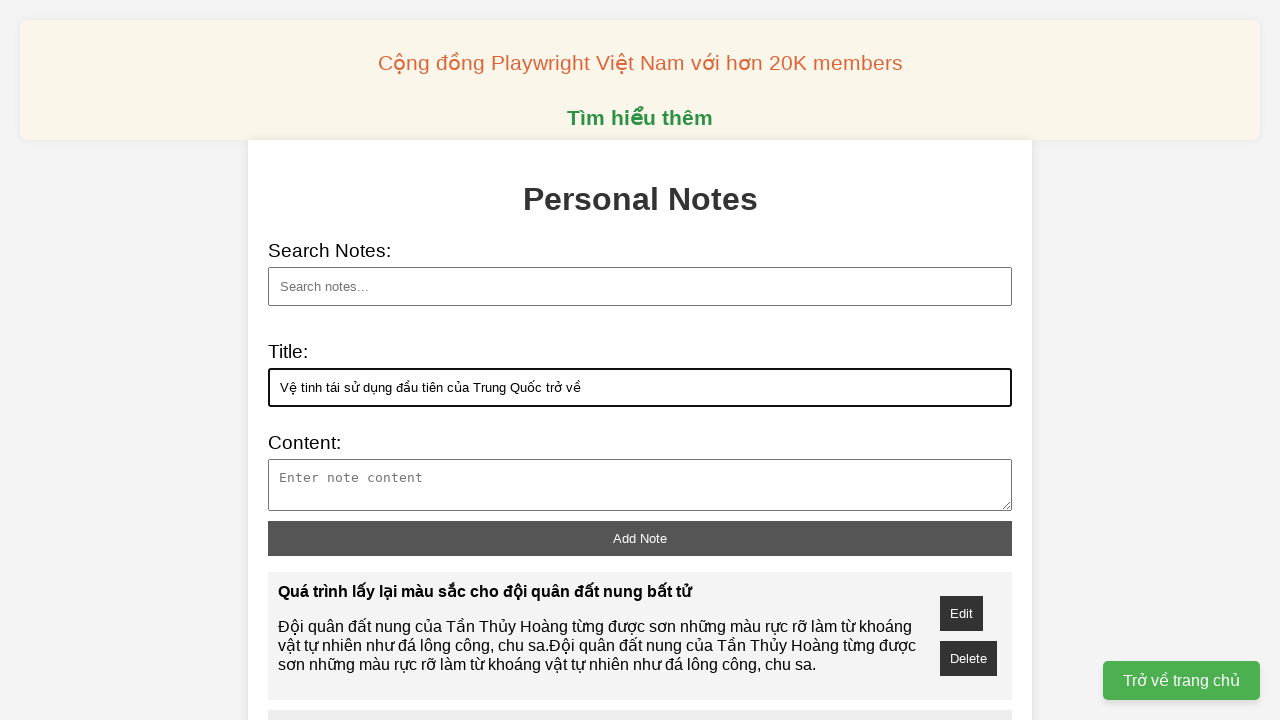

Filled note content on xpath=//textarea[@id='note-content']
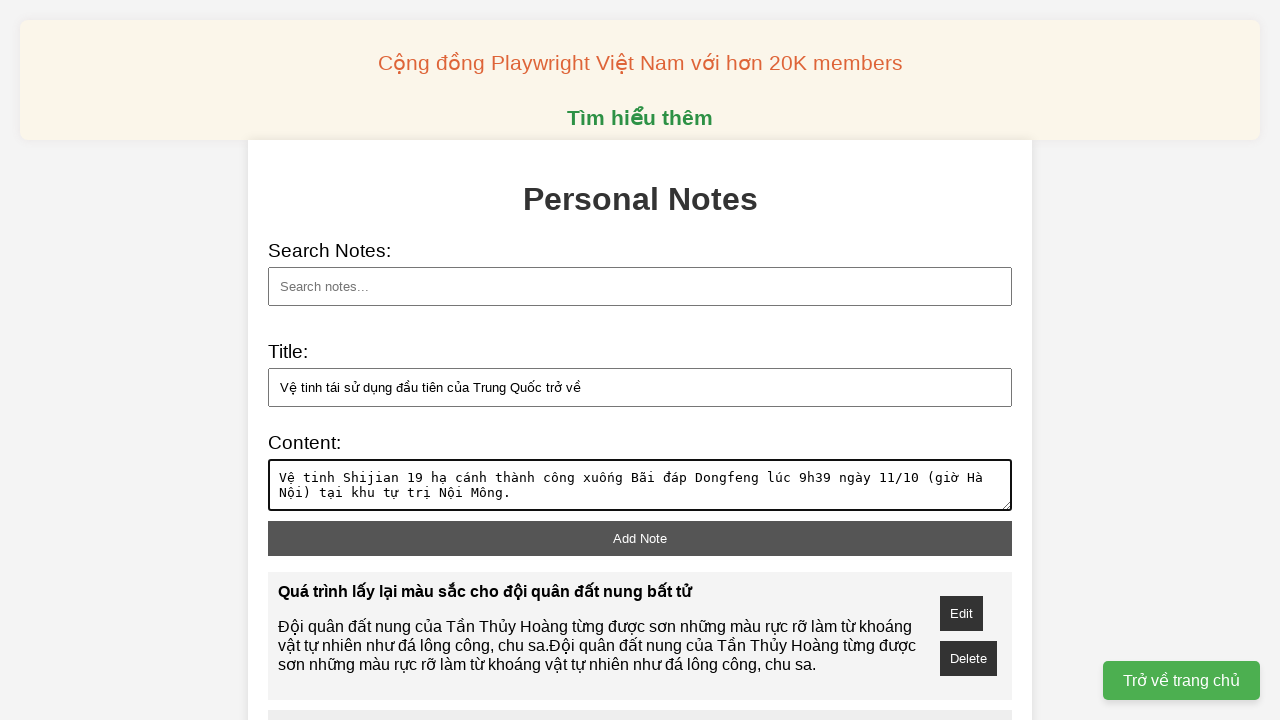

Clicked add note button at (640, 538) on xpath=//button[@id='add-note']
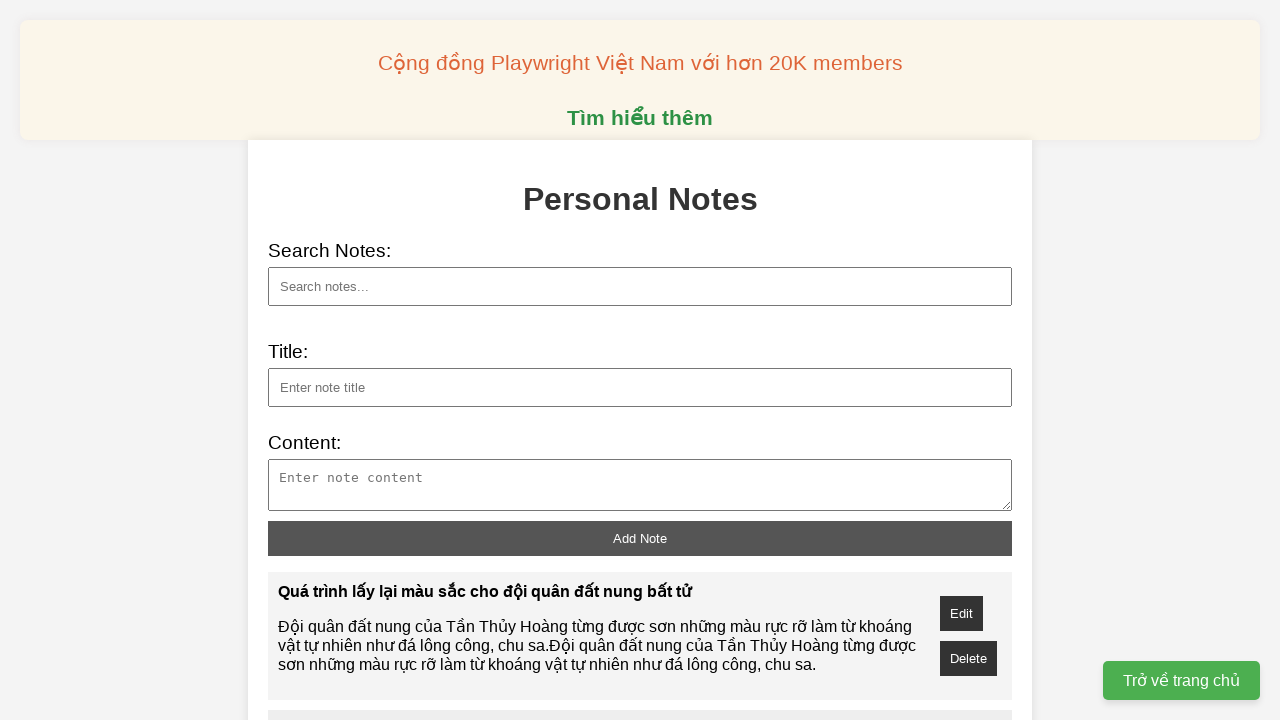

Filled note title: Những tác phẩm đoạt giải cuộc thi nhiếp ảnh động vật hoang dã on xpath=//input[@id='note-title']
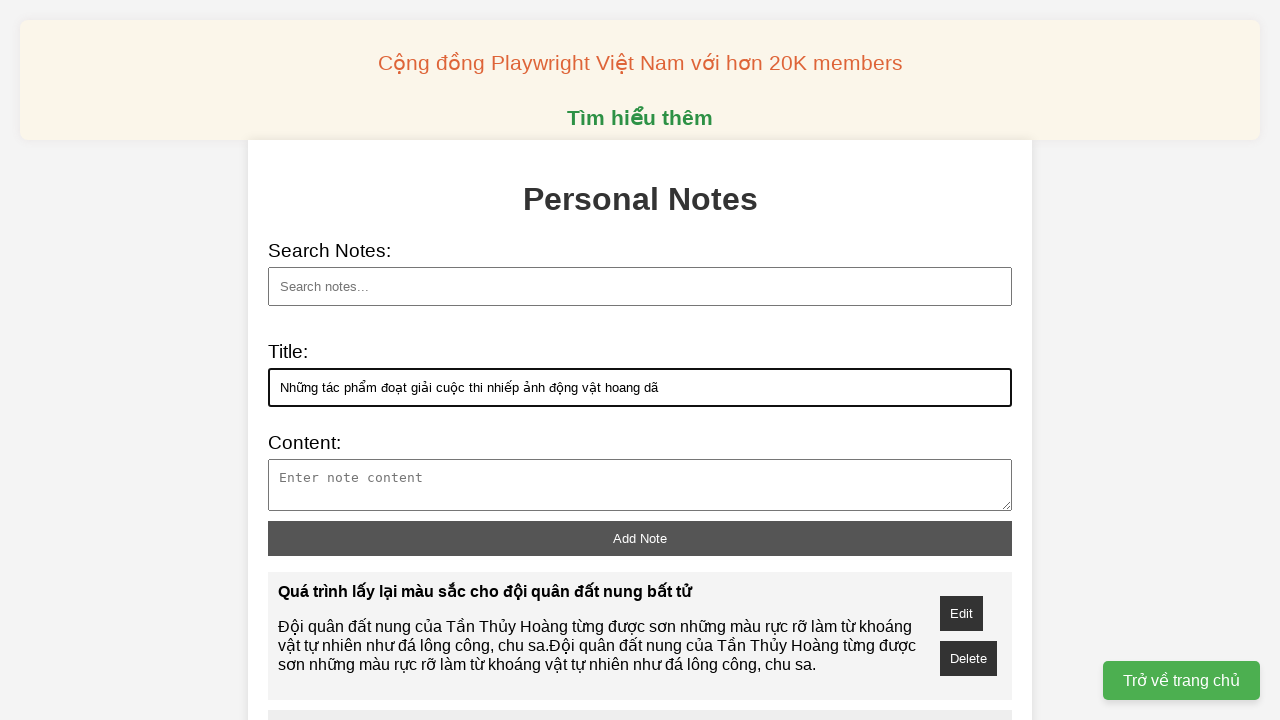

Filled note content on xpath=//textarea[@id='note-content']
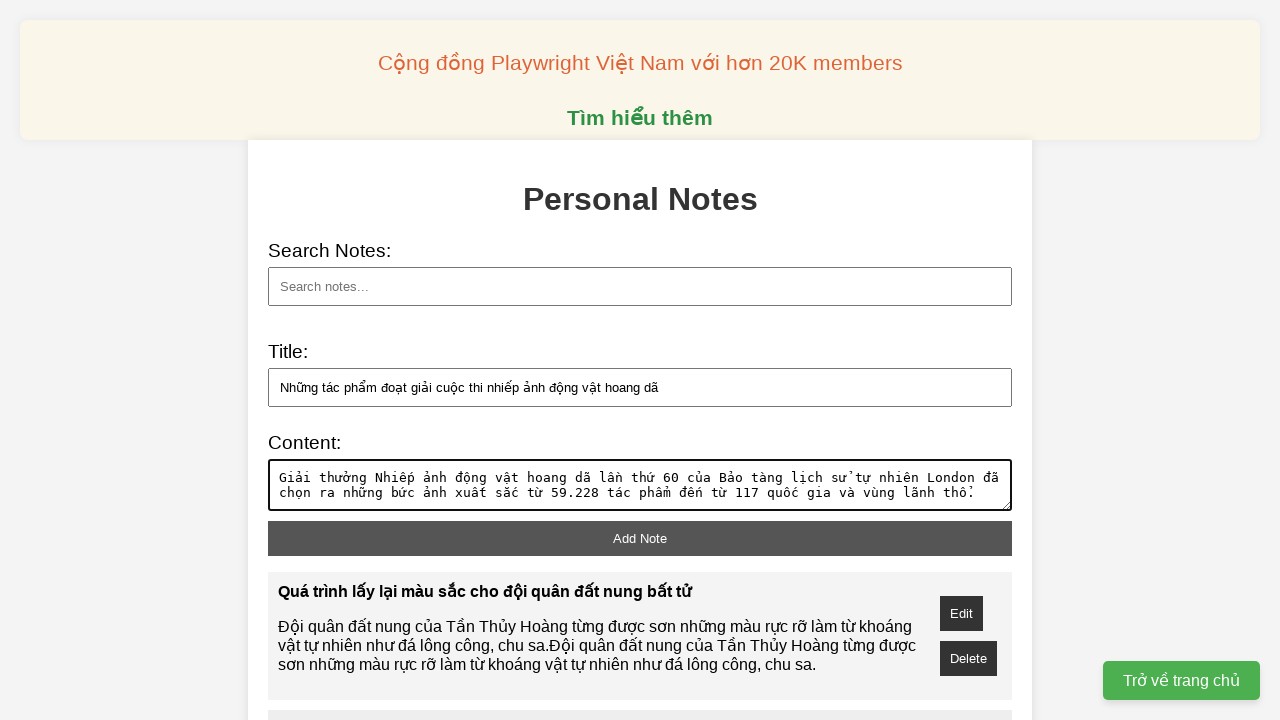

Clicked add note button at (640, 538) on xpath=//button[@id='add-note']
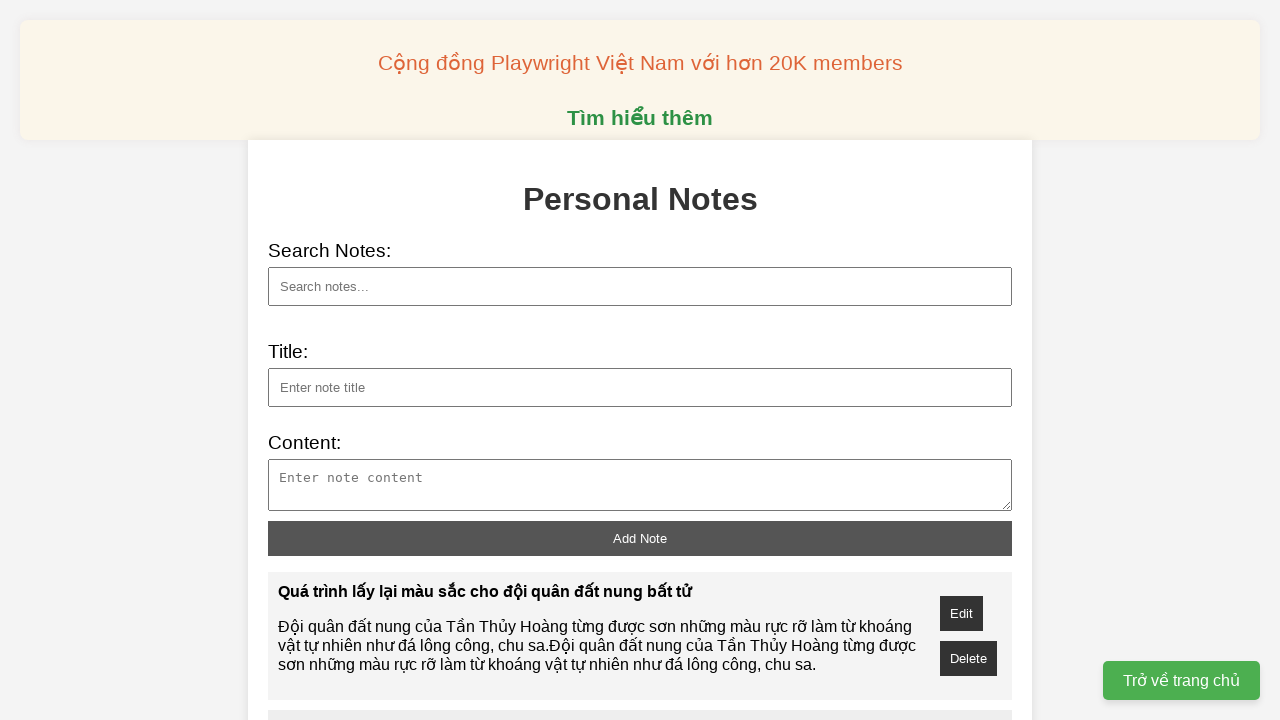

Filled note title: Chip lượng tử của Google đánh bại siêu máy tính nhanh nhất on xpath=//input[@id='note-title']
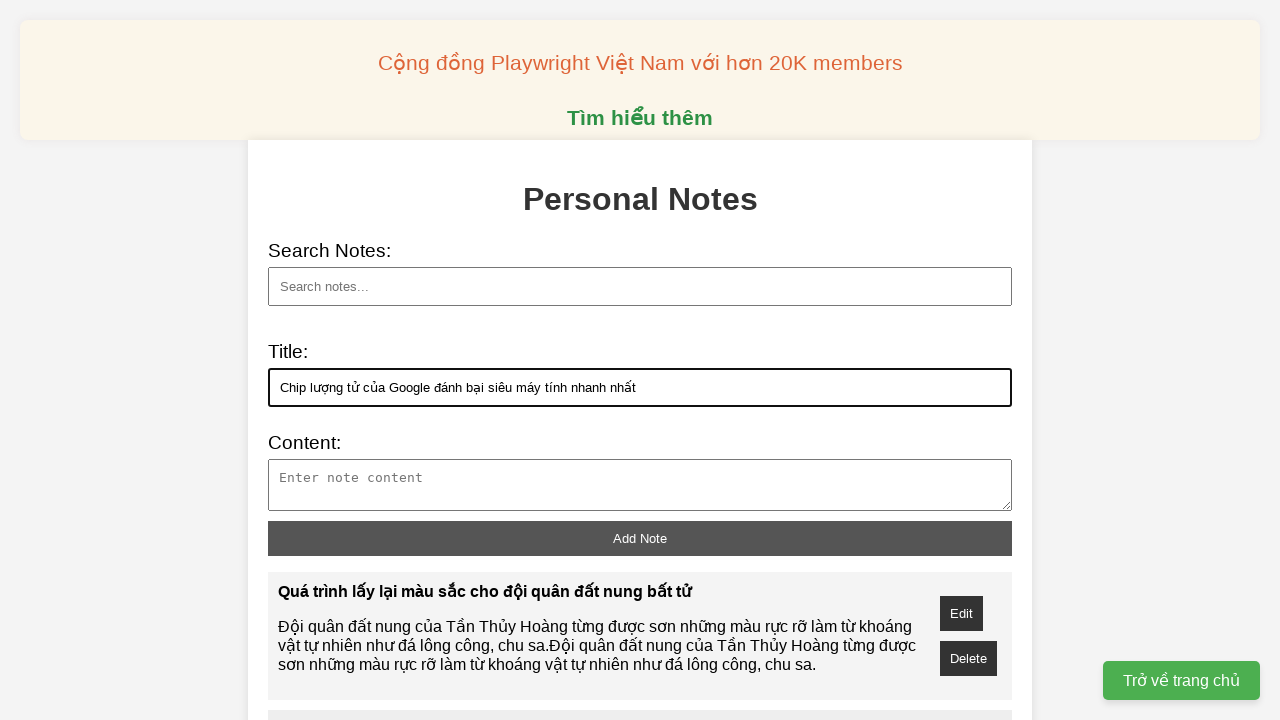

Filled note content on xpath=//textarea[@id='note-content']
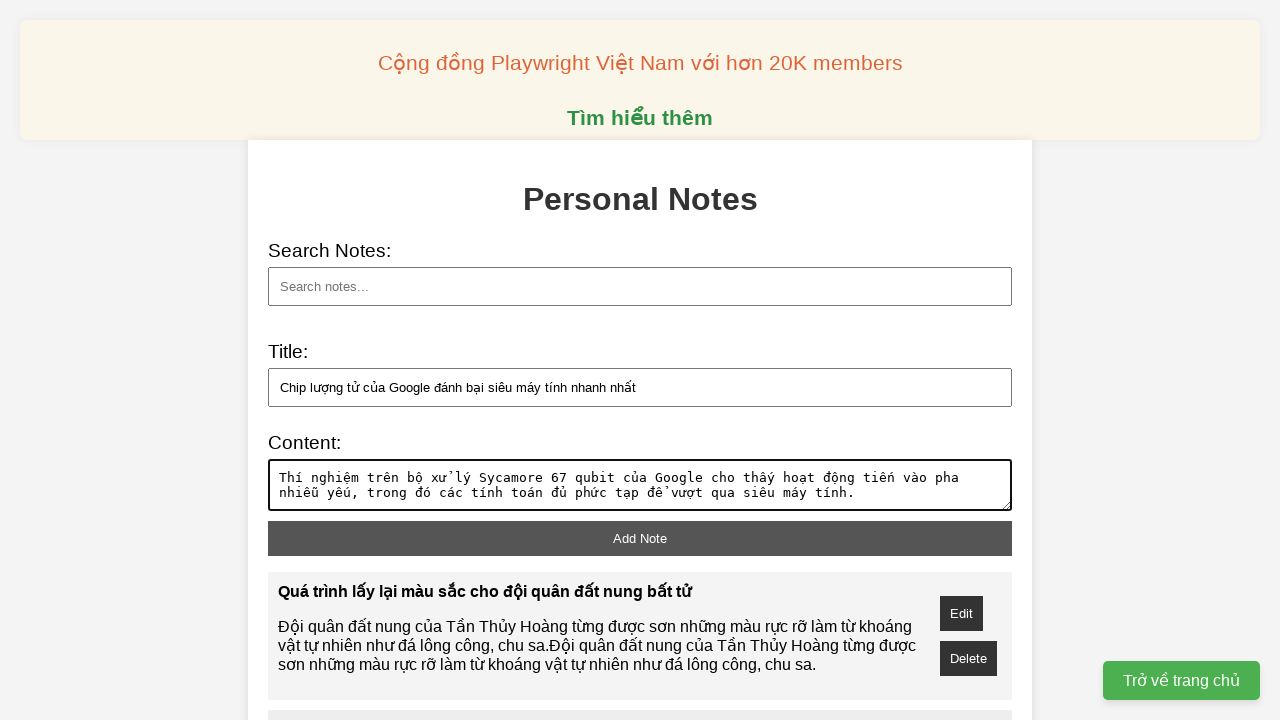

Clicked add note button at (640, 538) on xpath=//button[@id='add-note']
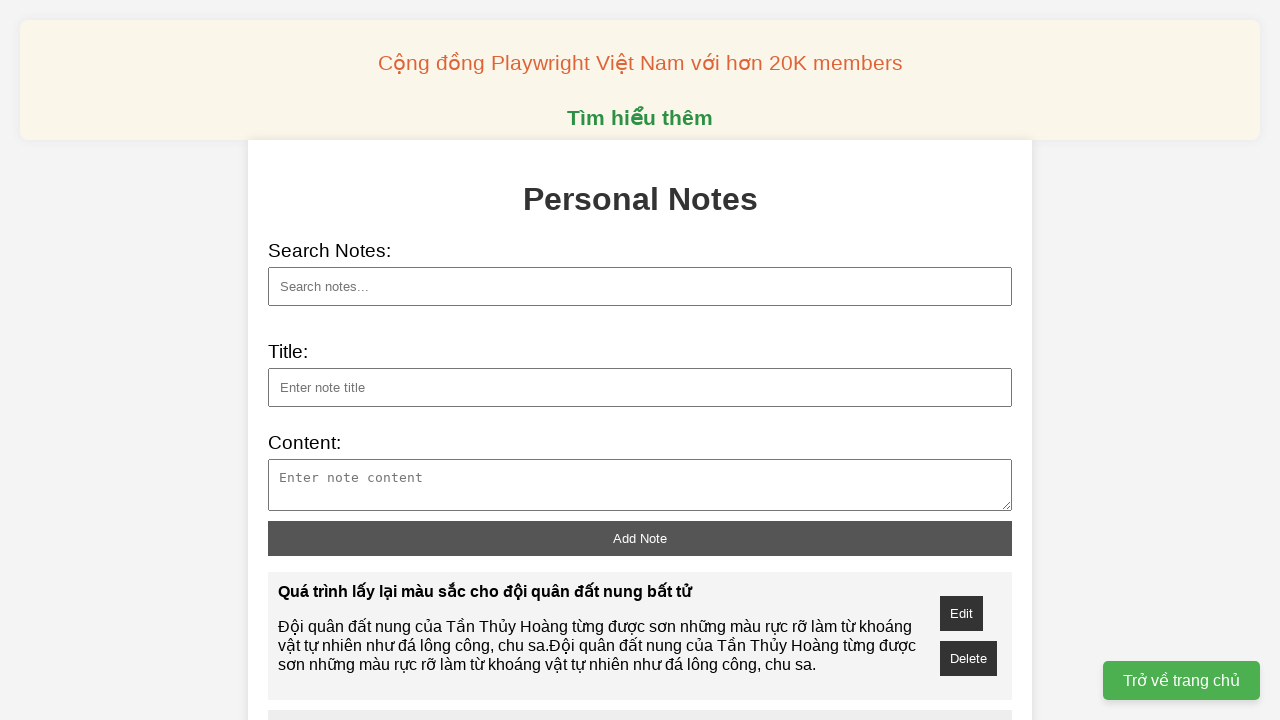

Filled note title: Tiến sĩ người Việt chế tạo trái tim có thông số như tim người on xpath=//input[@id='note-title']
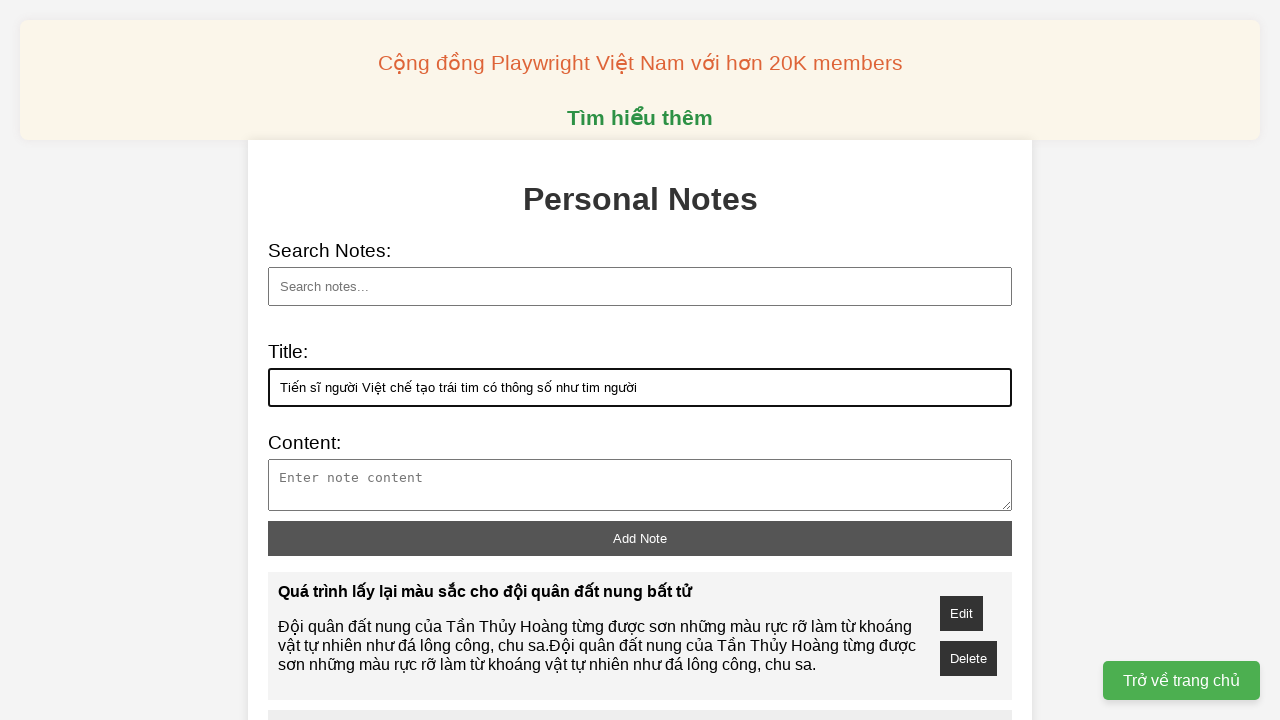

Filled note content on xpath=//textarea[@id='note-content']
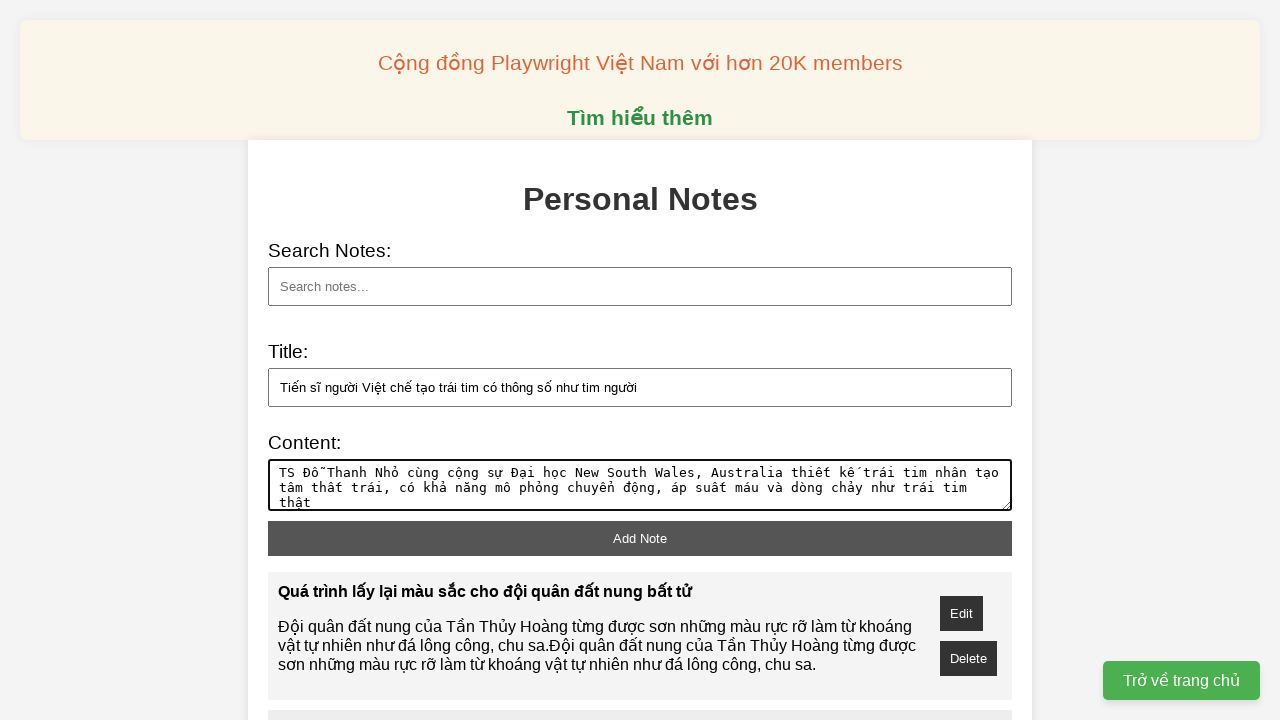

Clicked add note button at (640, 538) on xpath=//button[@id='add-note']
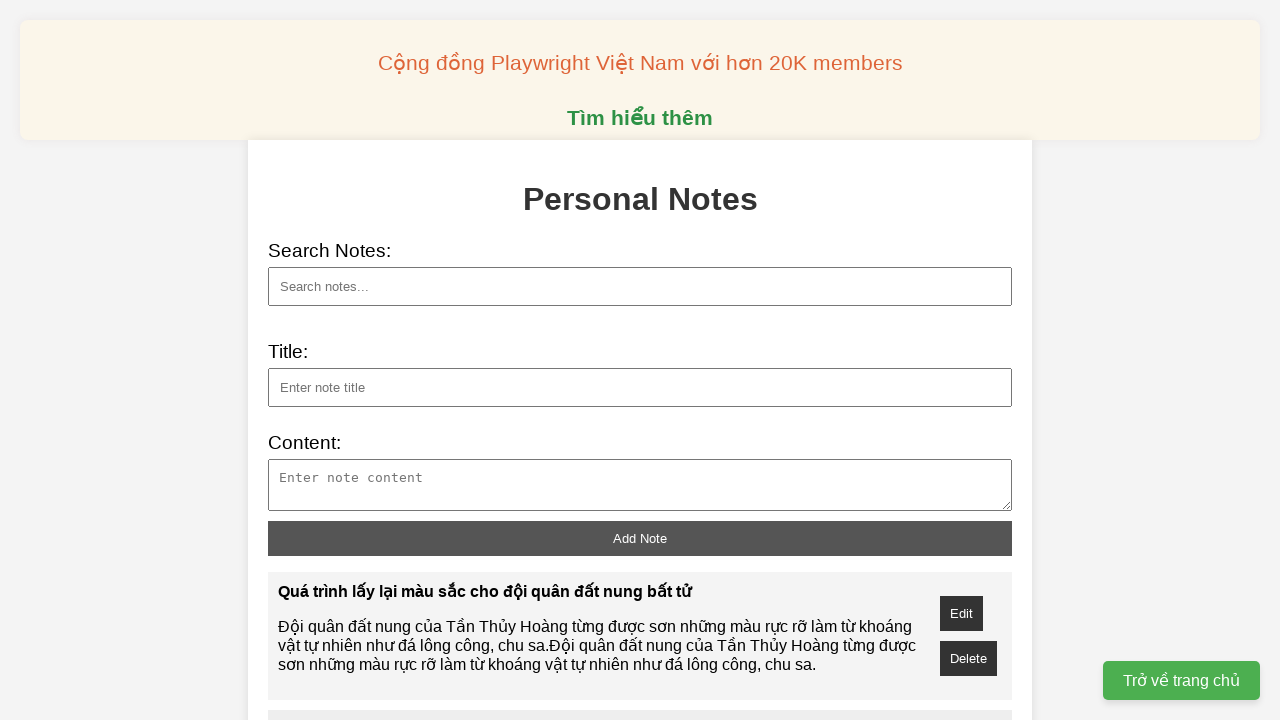

Filled note title: Thiết bị dính dưới nước lấy cảm hứng từ bạch tuộc on xpath=//input[@id='note-title']
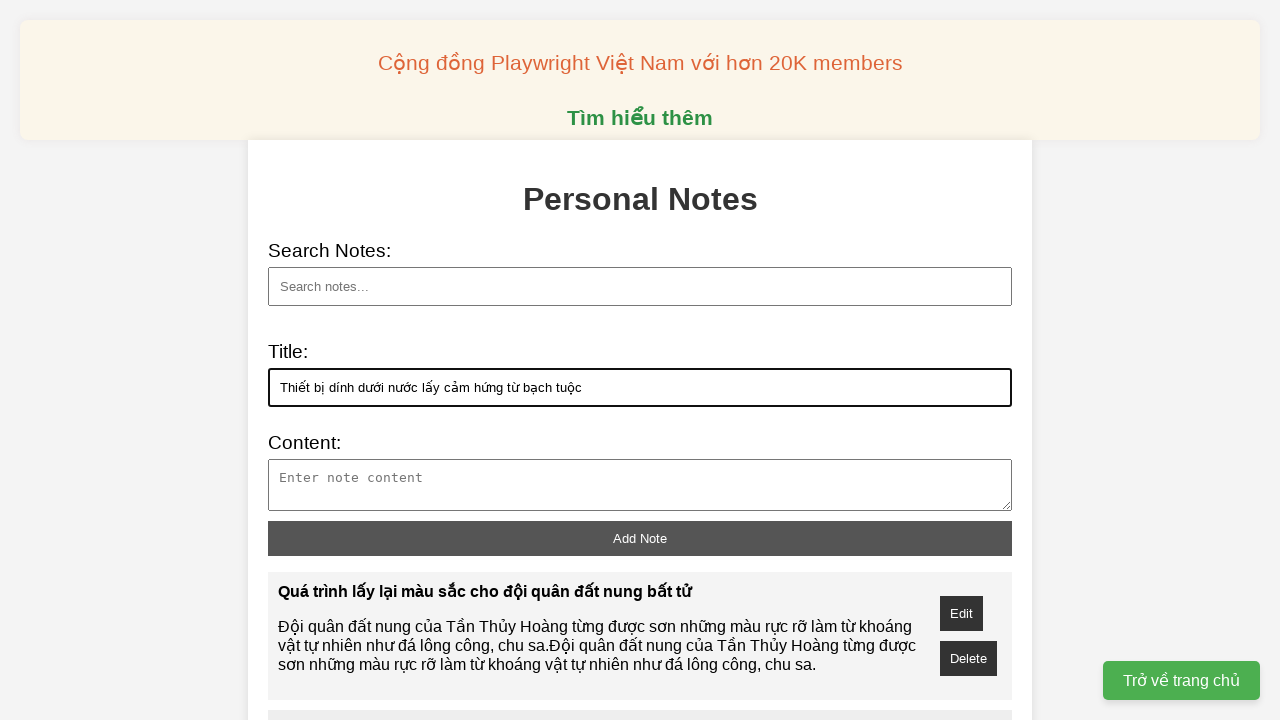

Filled note content on xpath=//textarea[@id='note-content']
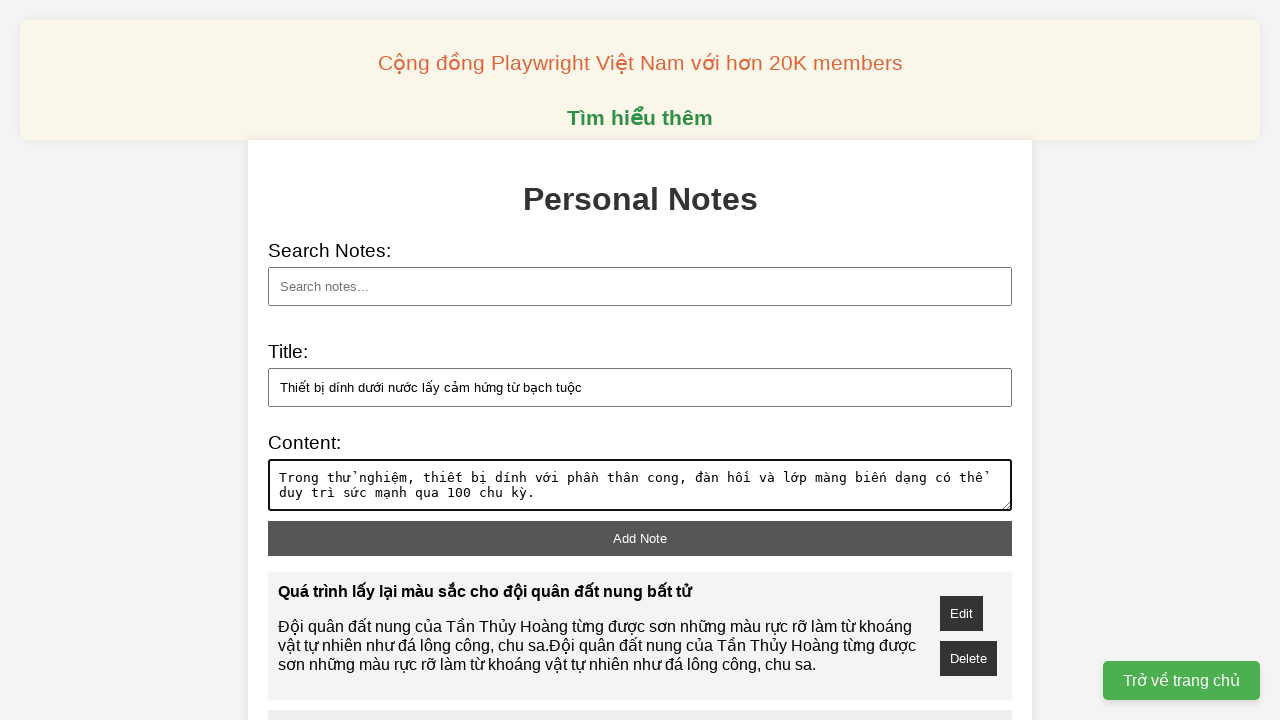

Clicked add note button at (640, 538) on xpath=//button[@id='add-note']
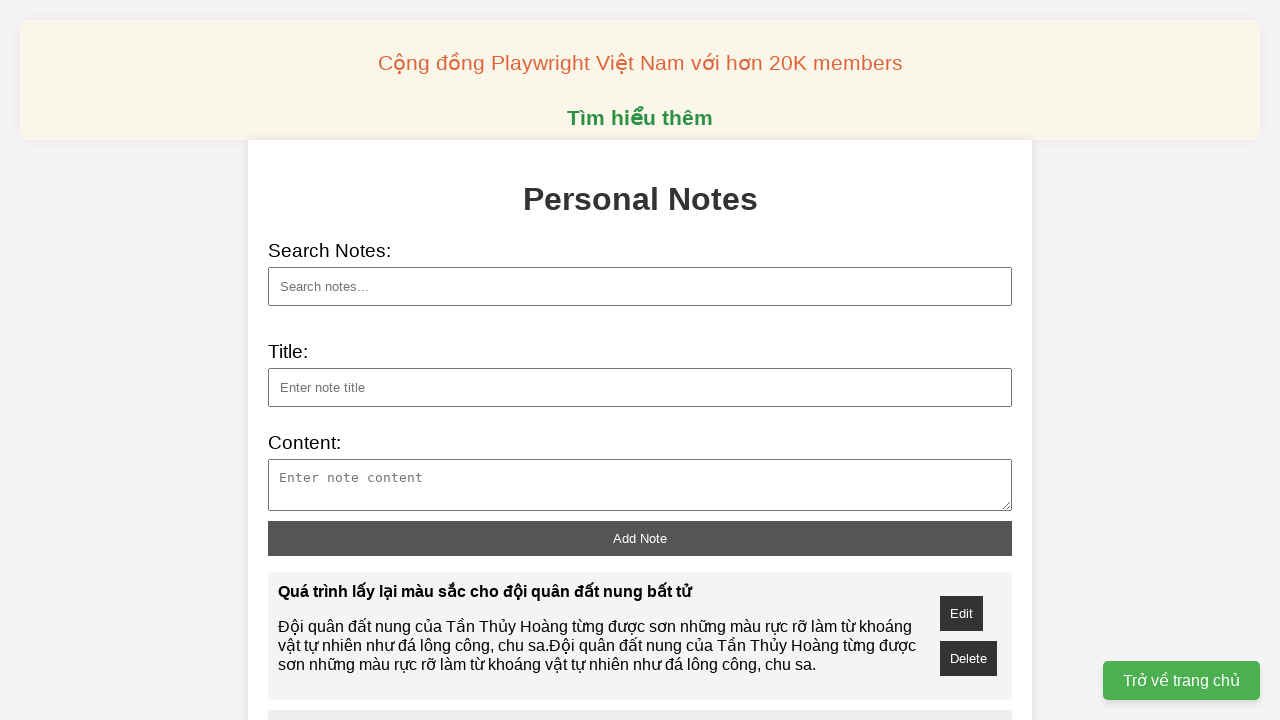

Filled note title: Người Việt đầu tiên được vinh danh giải TechWomen 100 on xpath=//input[@id='note-title']
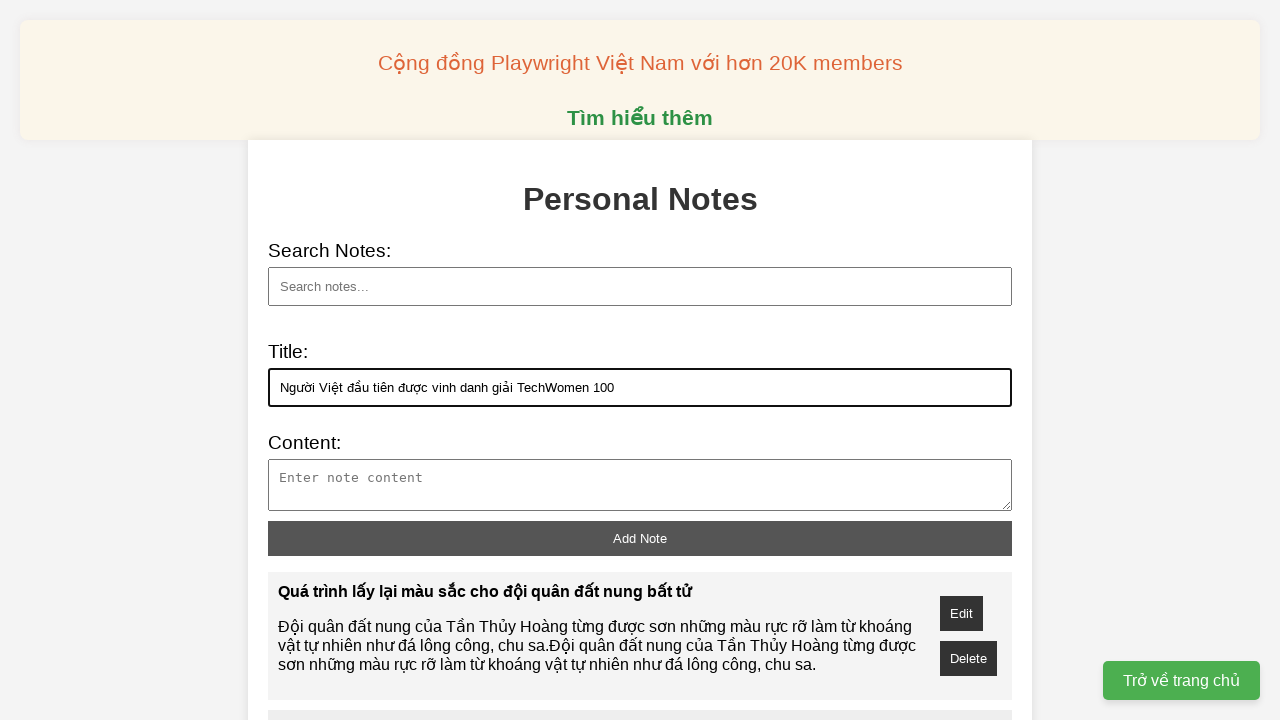

Filled note content on xpath=//textarea[@id='note-content']
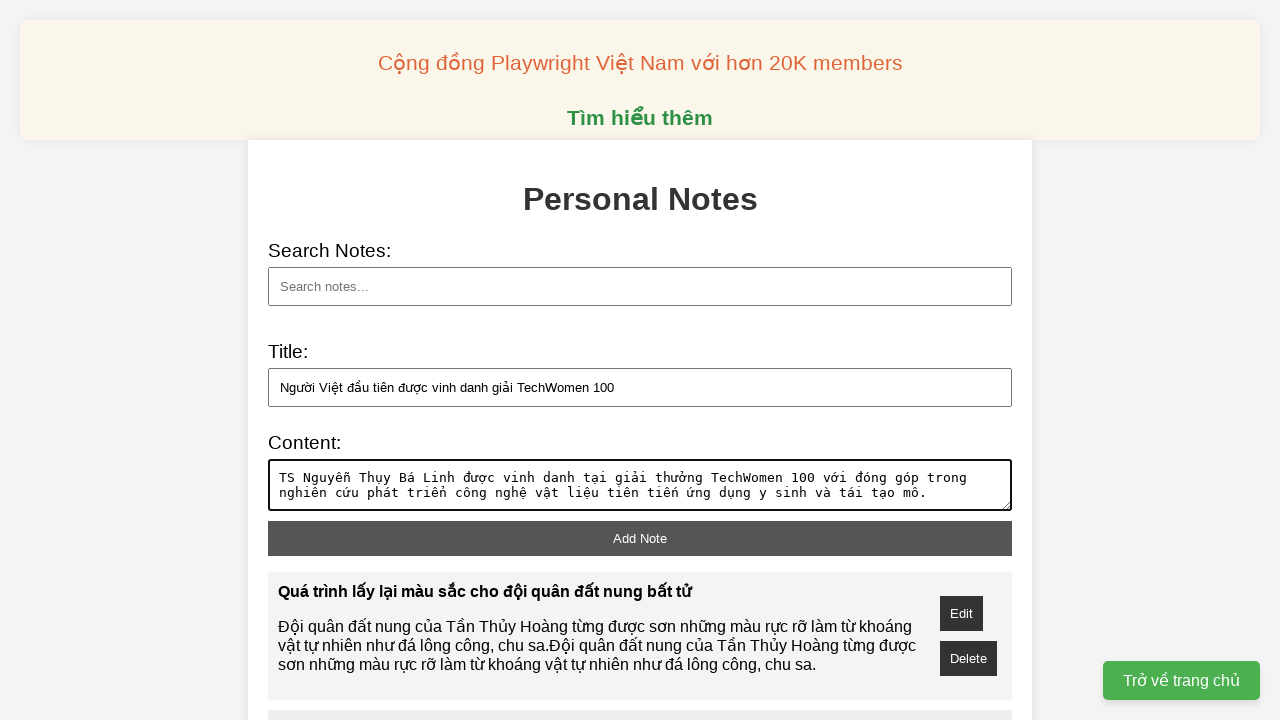

Clicked add note button at (640, 538) on xpath=//button[@id='add-note']
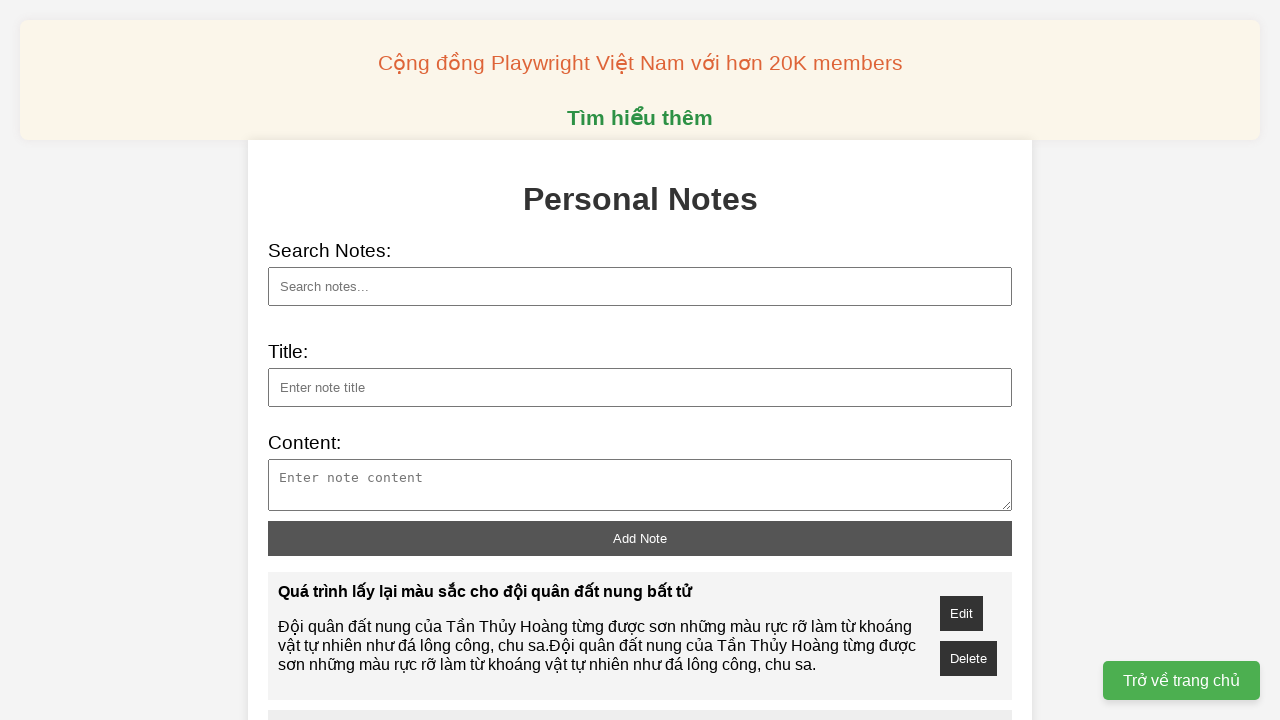

Filled search field with note title to search on xpath=//input[@id='search']
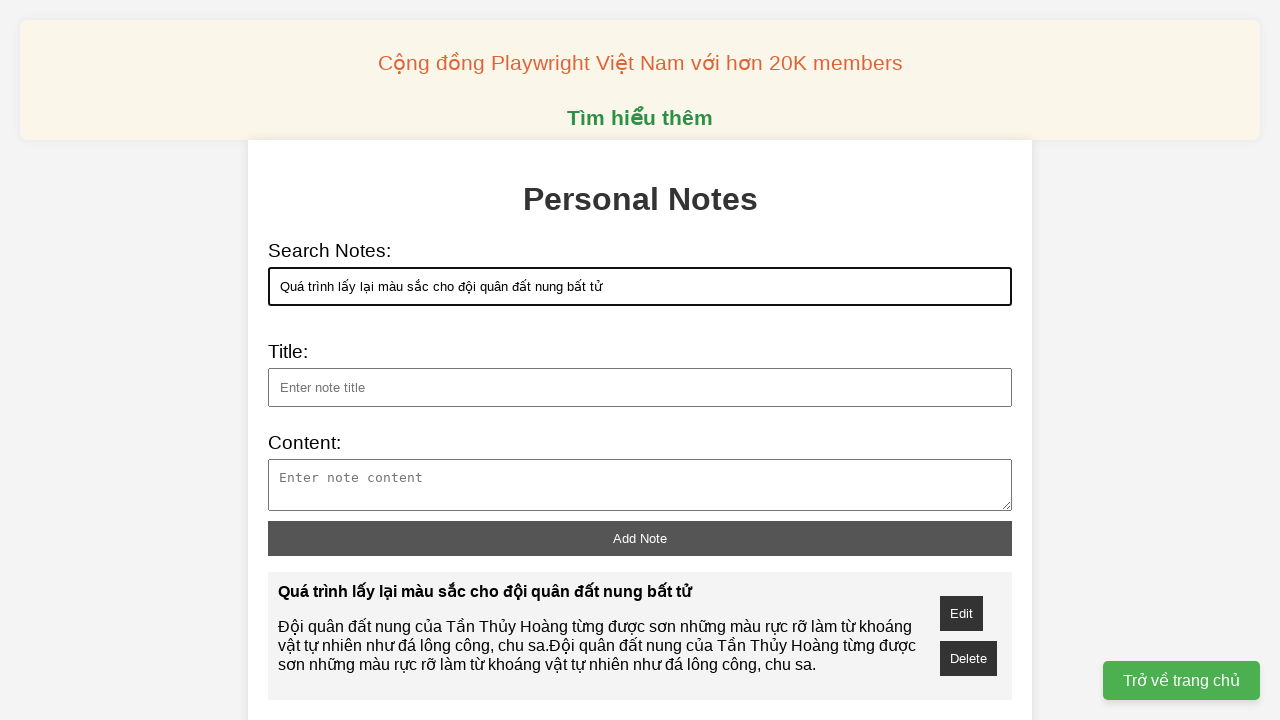

Verified searched note is visible in results
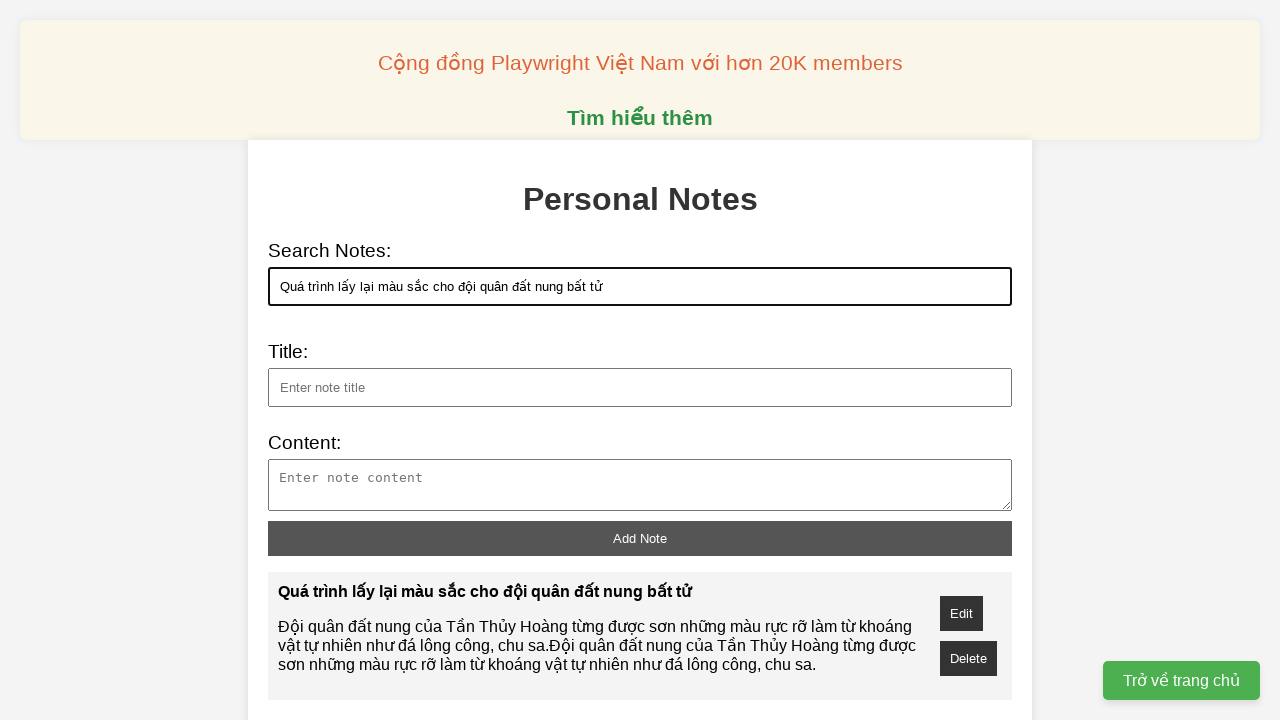

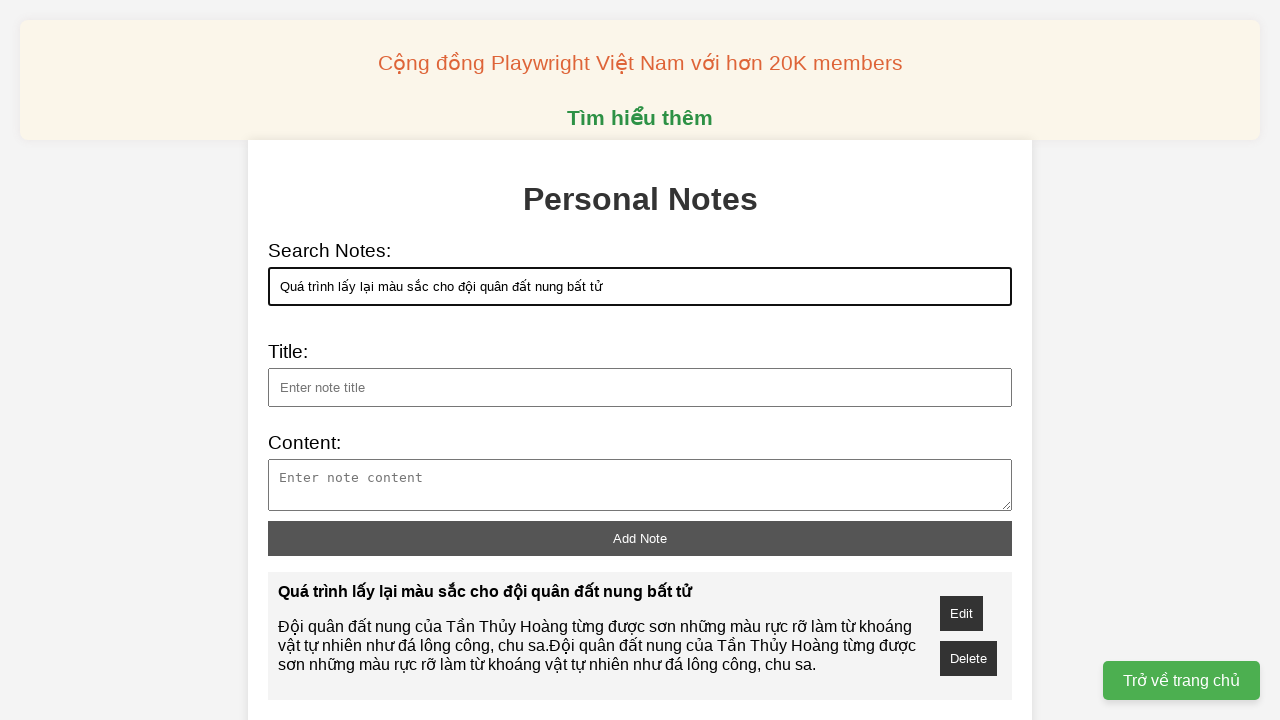